Tests adding specific grocery items (Brocolli and Cucumber) to cart by finding products in a list and clicking their add buttons on an e-commerce practice site

Starting URL: https://rahulshettyacademy.com/seleniumPractise/

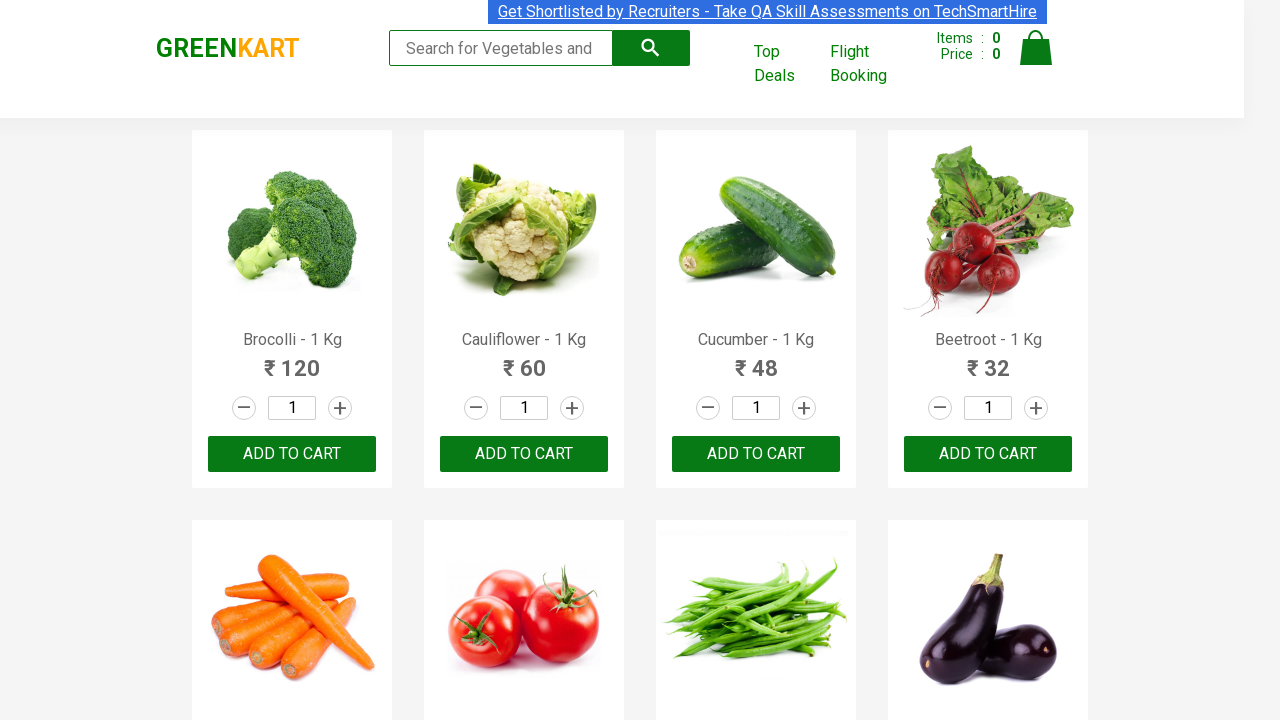

Waited for product list to load
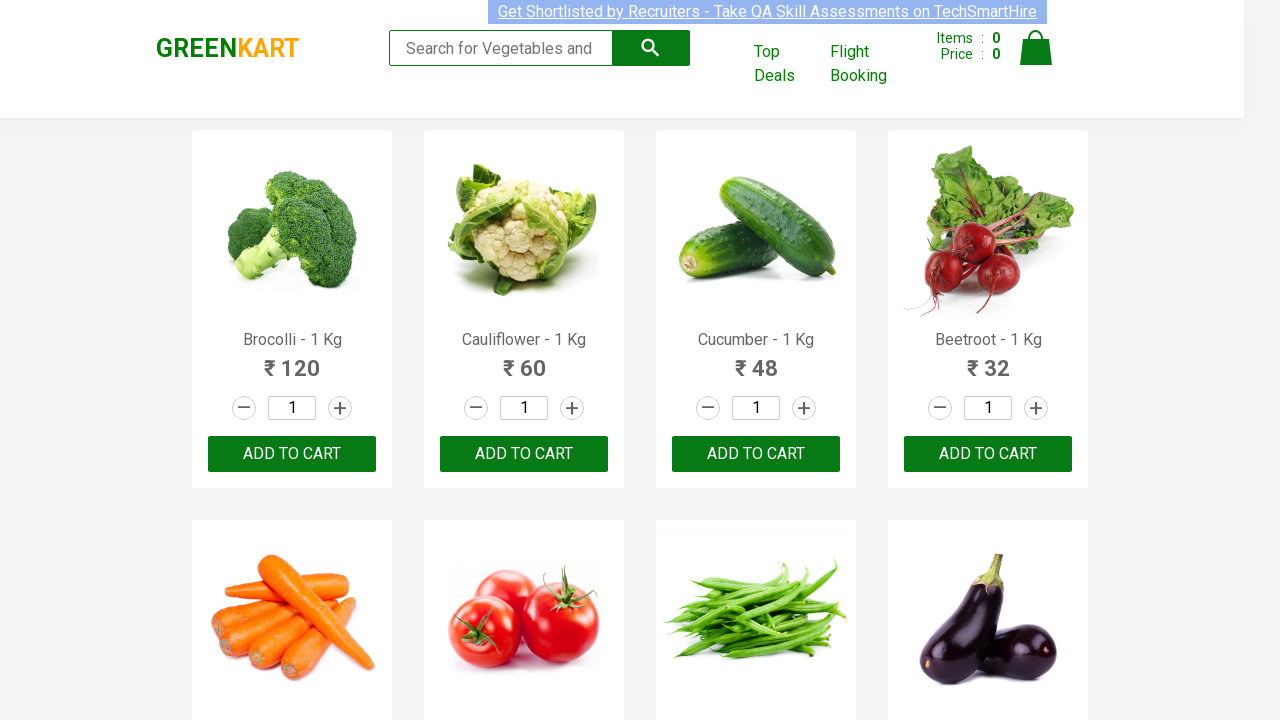

Retrieved all product elements from the page
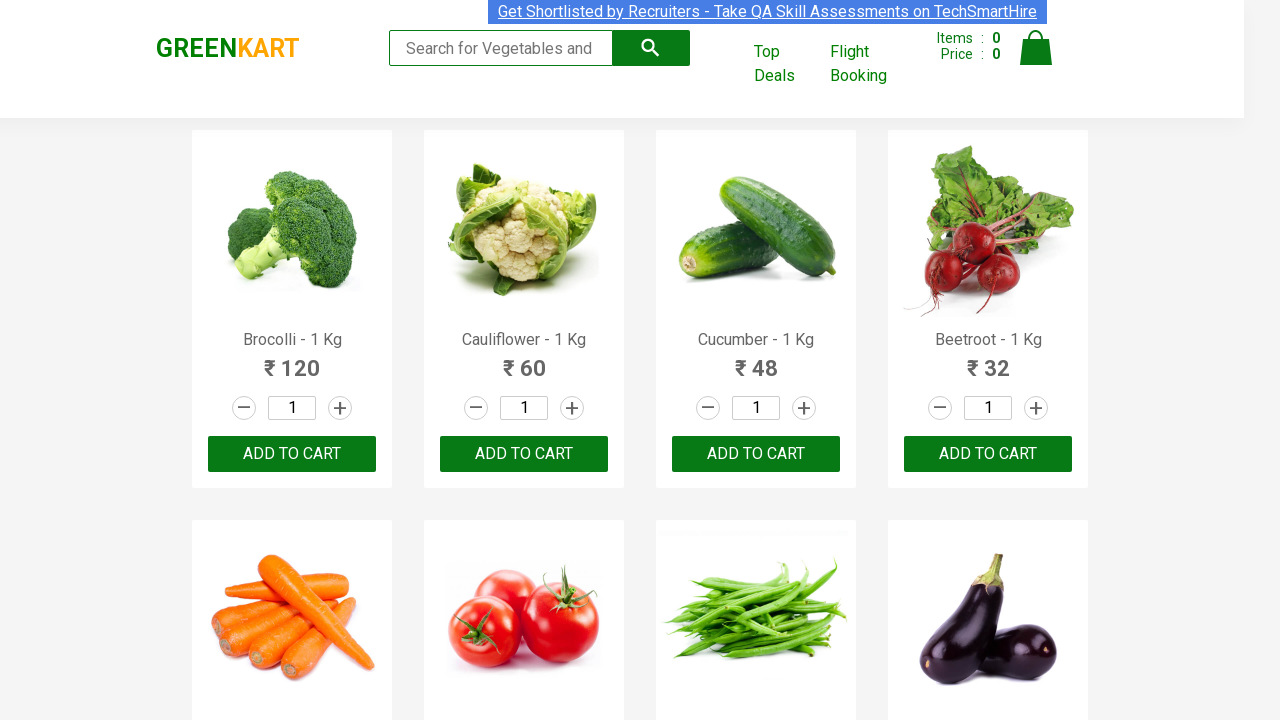

Clicked 'Add to cart' button for Brocolli at (292, 454) on //h4[contains(text(),'Brocolli')]/following-sibling::div[@class='product-action'
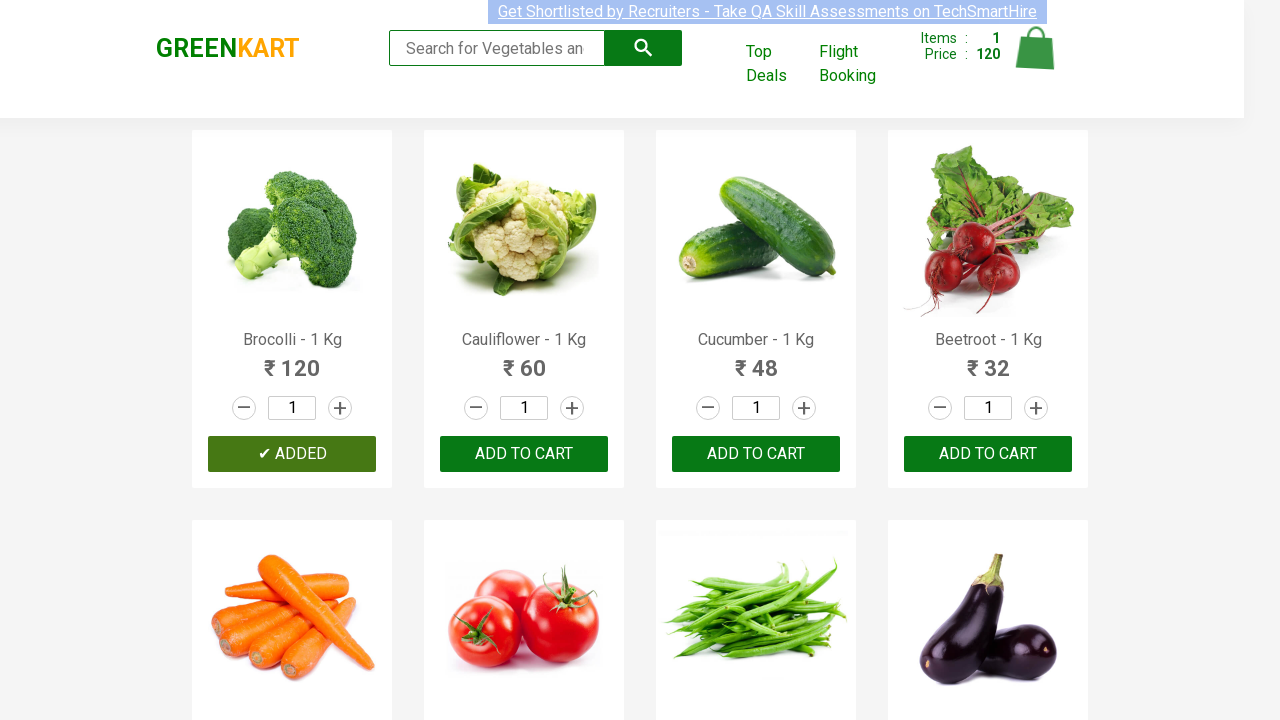

Clicked 'Add to cart' button for Cucumber at (756, 454) on //h4[contains(text(),'Cucumber')]/following-sibling::div[@class='product-action'
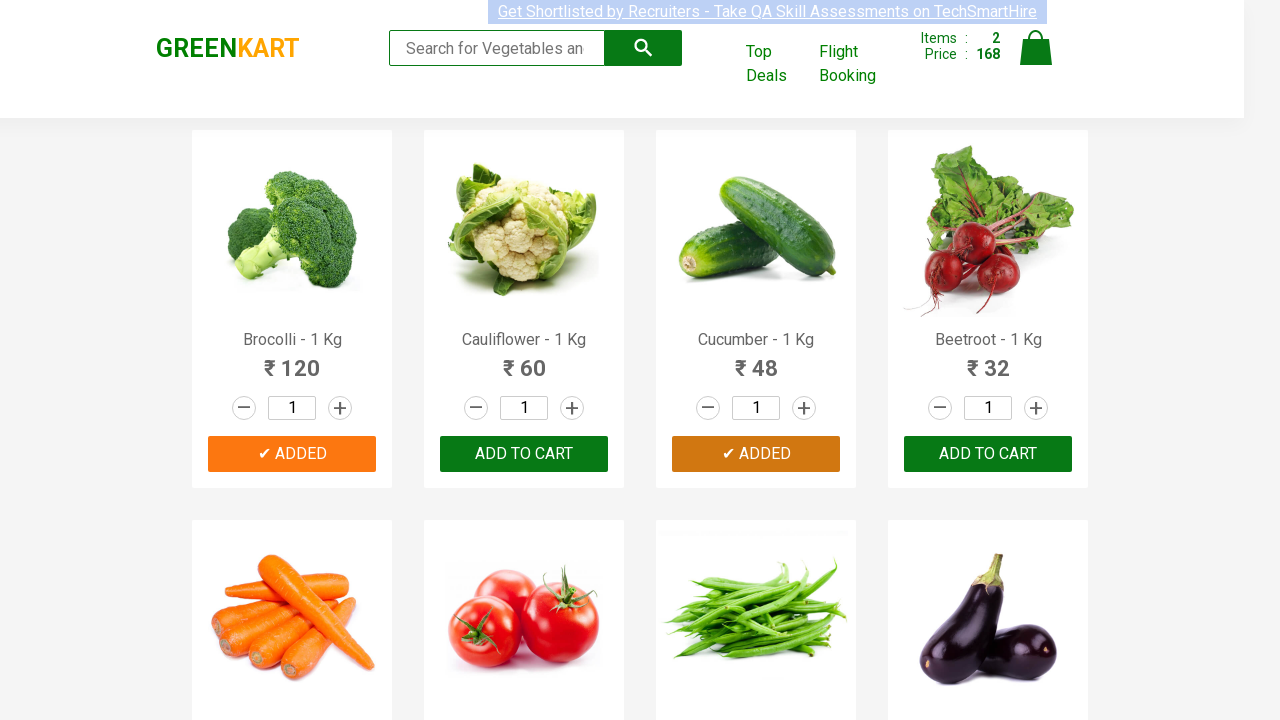

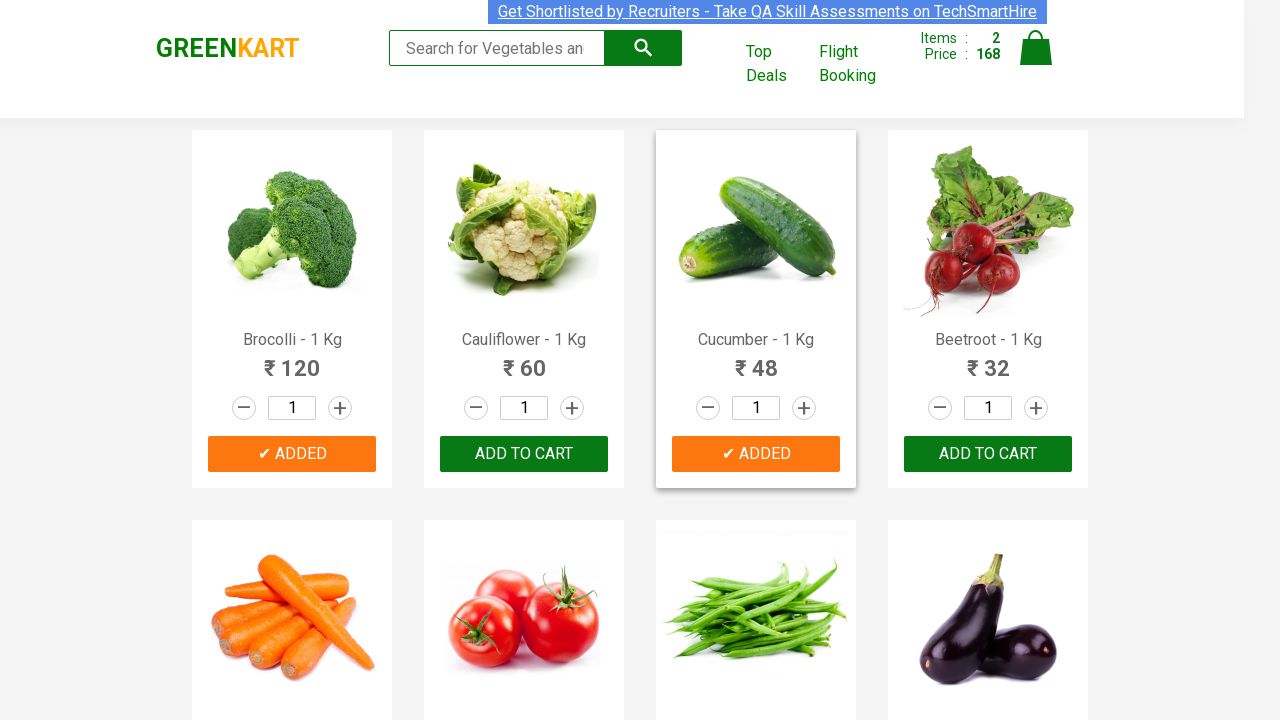